Navigates to Selenium course content page and clicks on Core Java section to expand it

Starting URL: https://greenstech.in/selenium-course-content.html

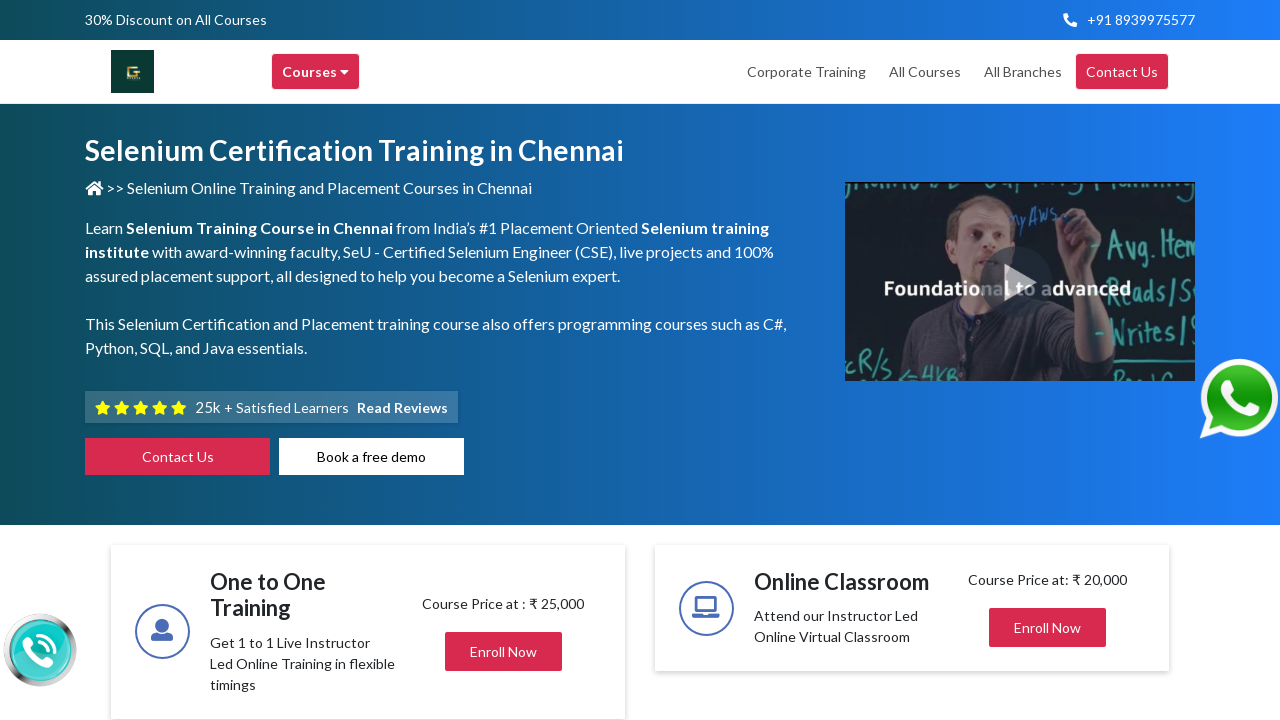

Navigated to Selenium course content page
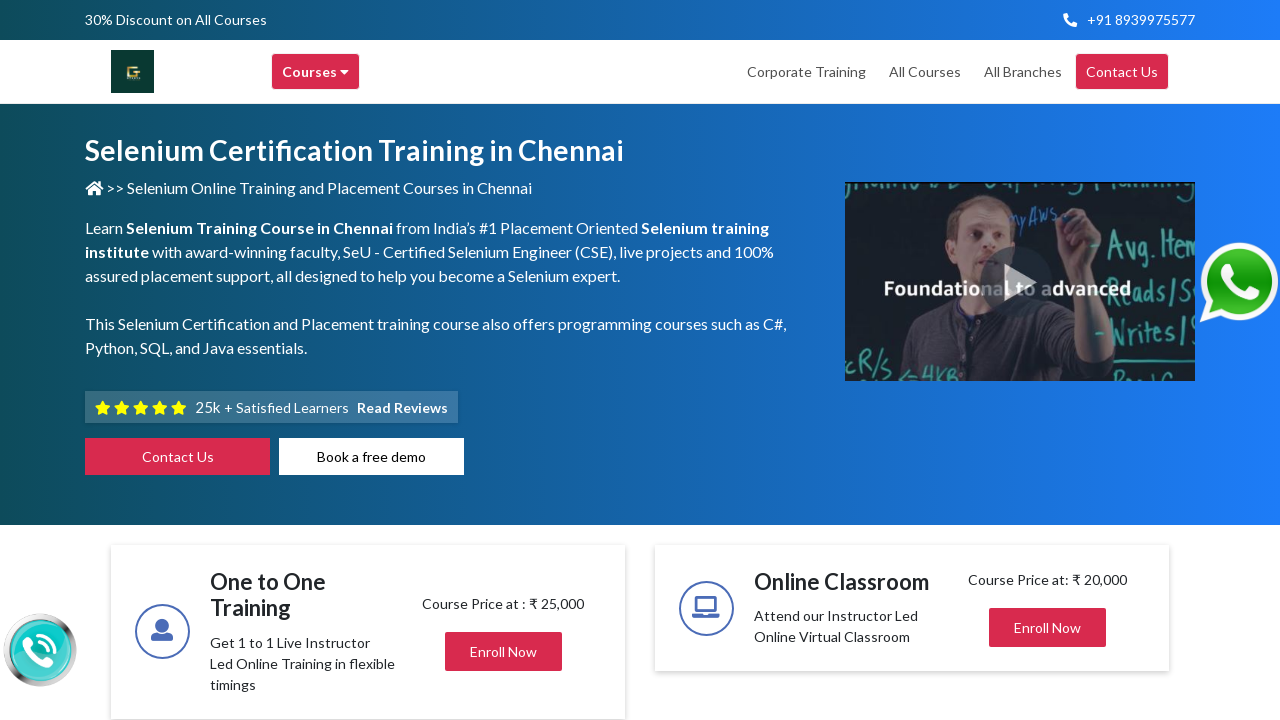

Clicked Core Java section to expand it at (1048, 361) on #heading20
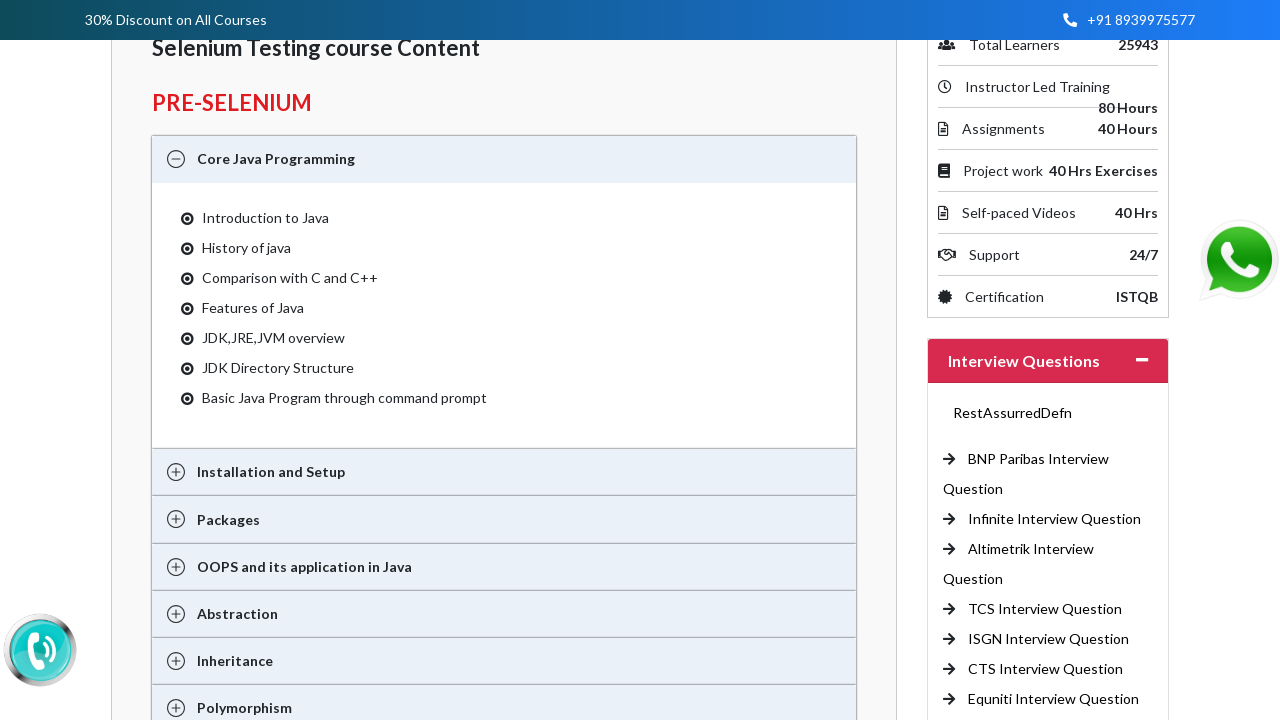

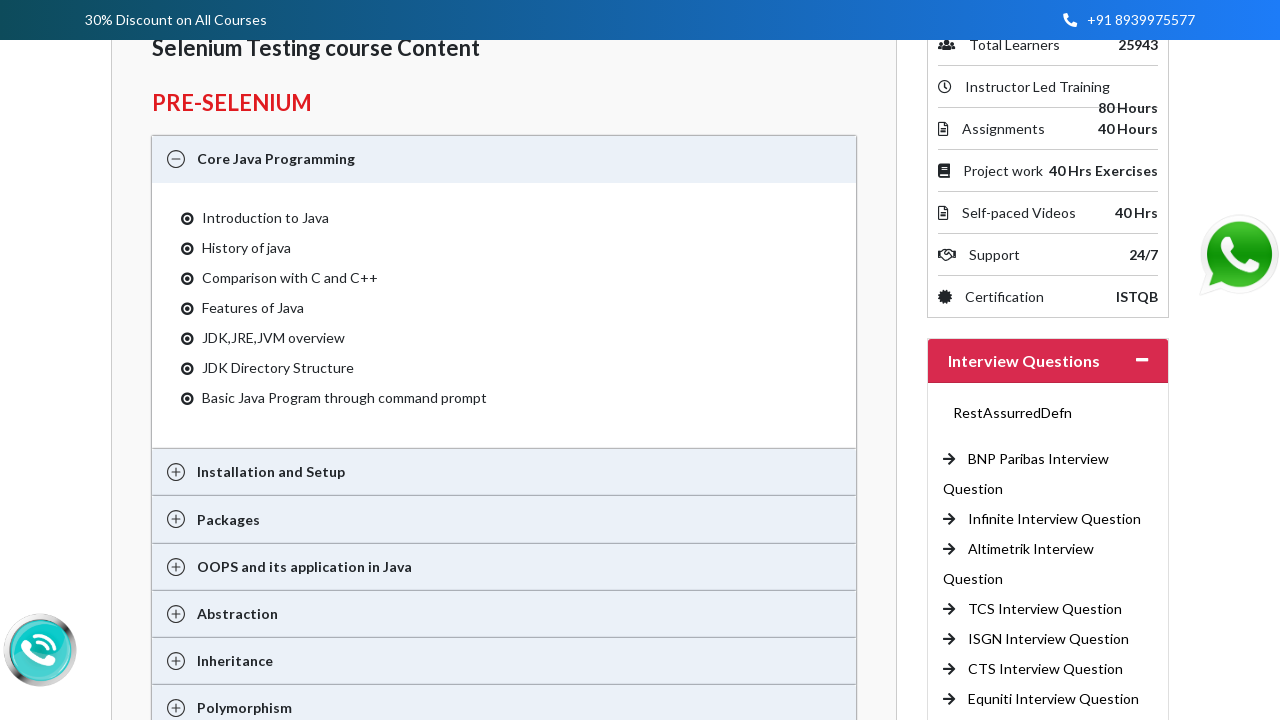